Tests drag and drop functionality on jQuery UI demo page by dragging an element from source to target location

Starting URL: https://jqueryui.com/droppable/

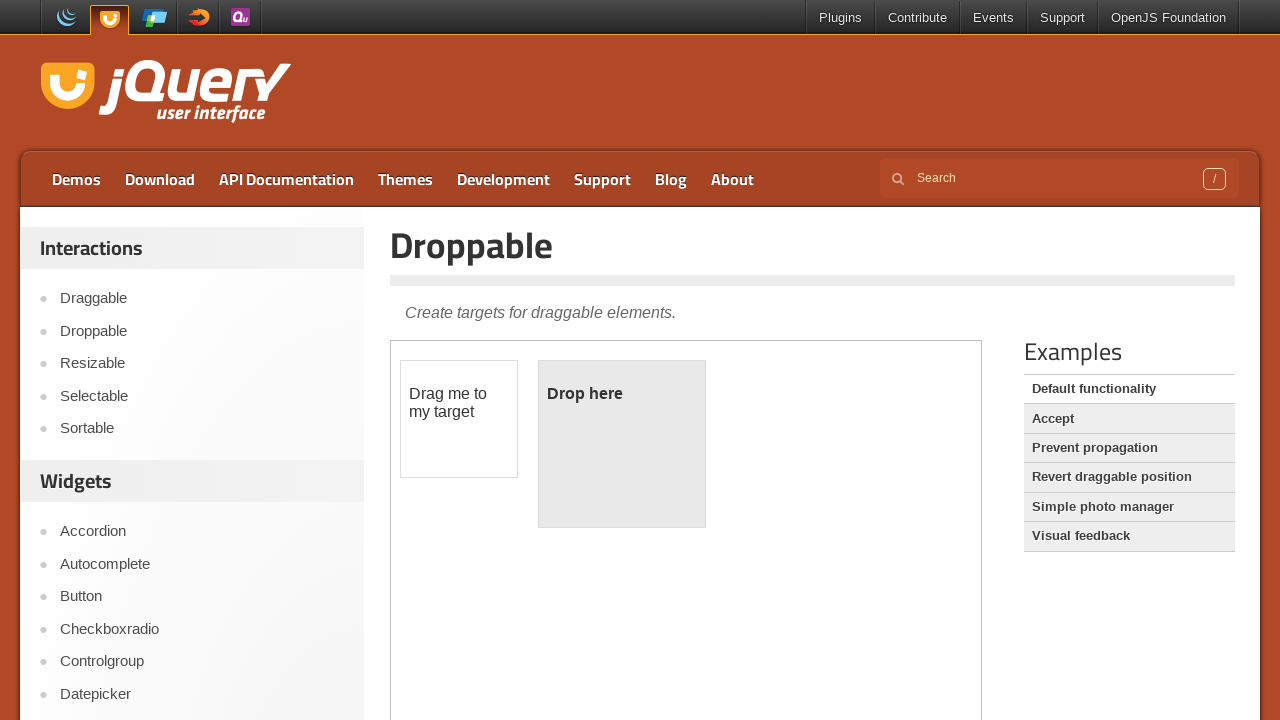

Located the demo iframe
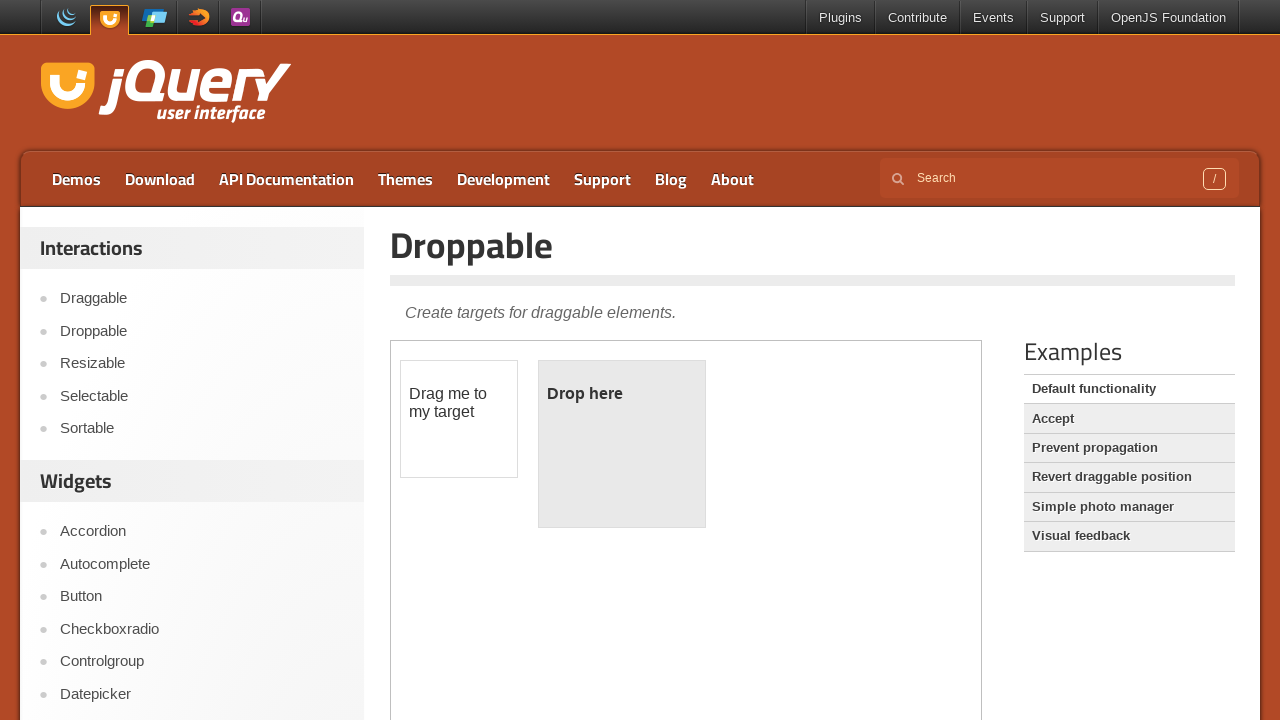

Located the draggable source element
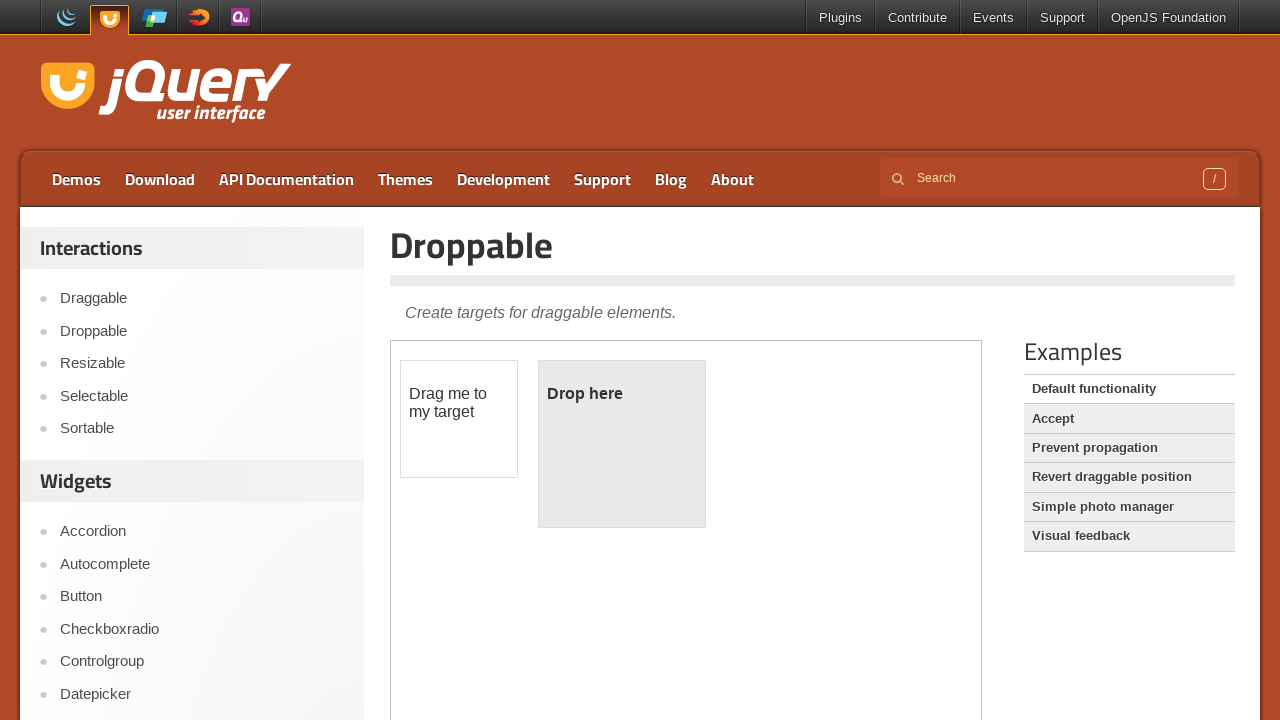

Located the droppable target element
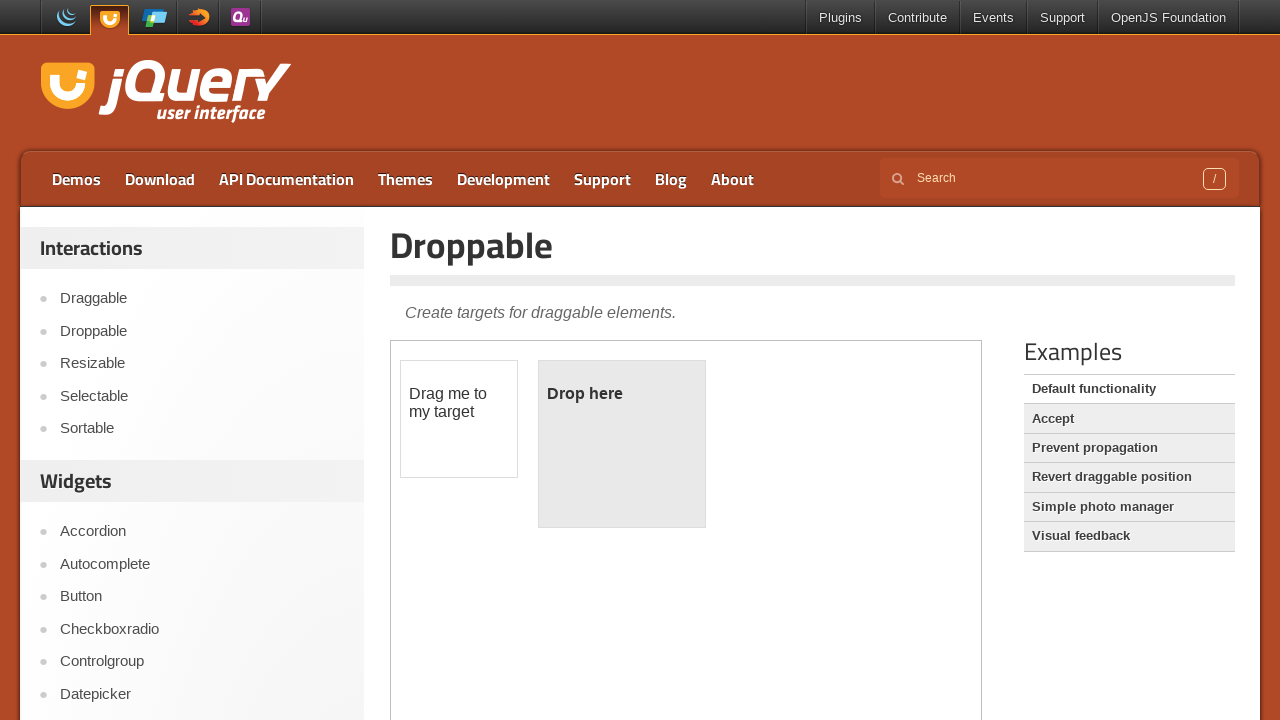

Dragged source element to target location at (622, 444)
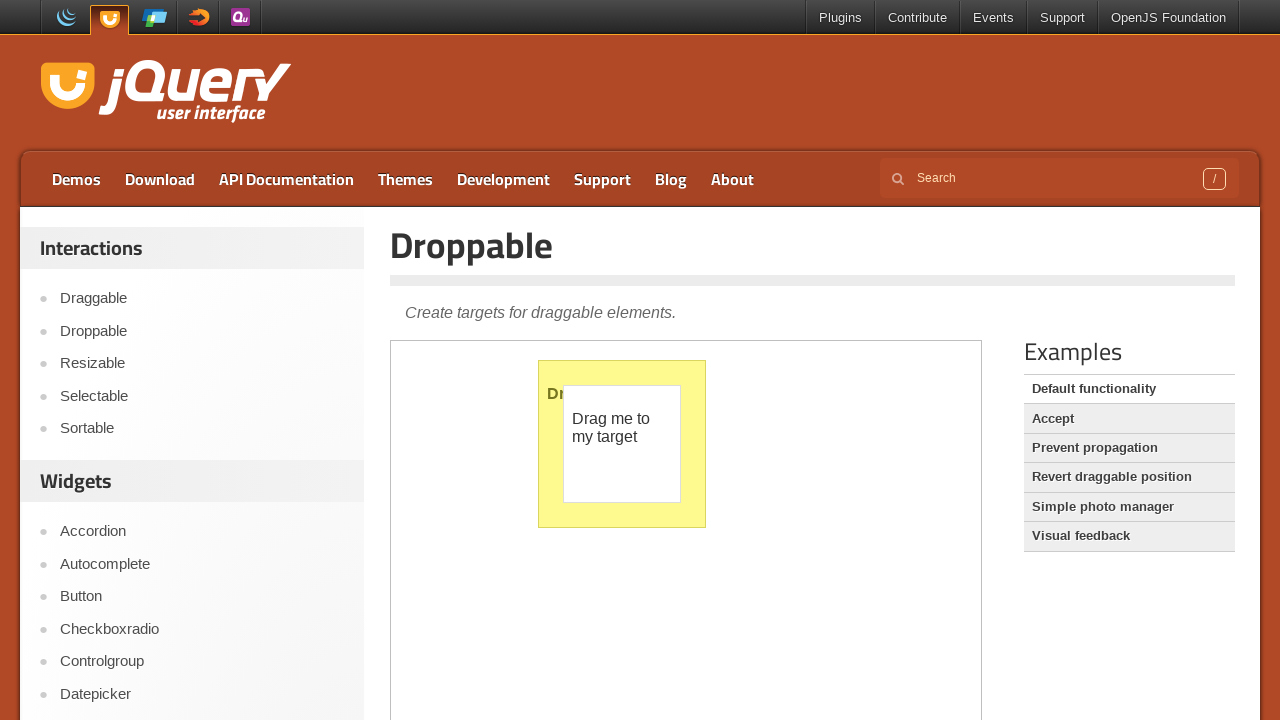

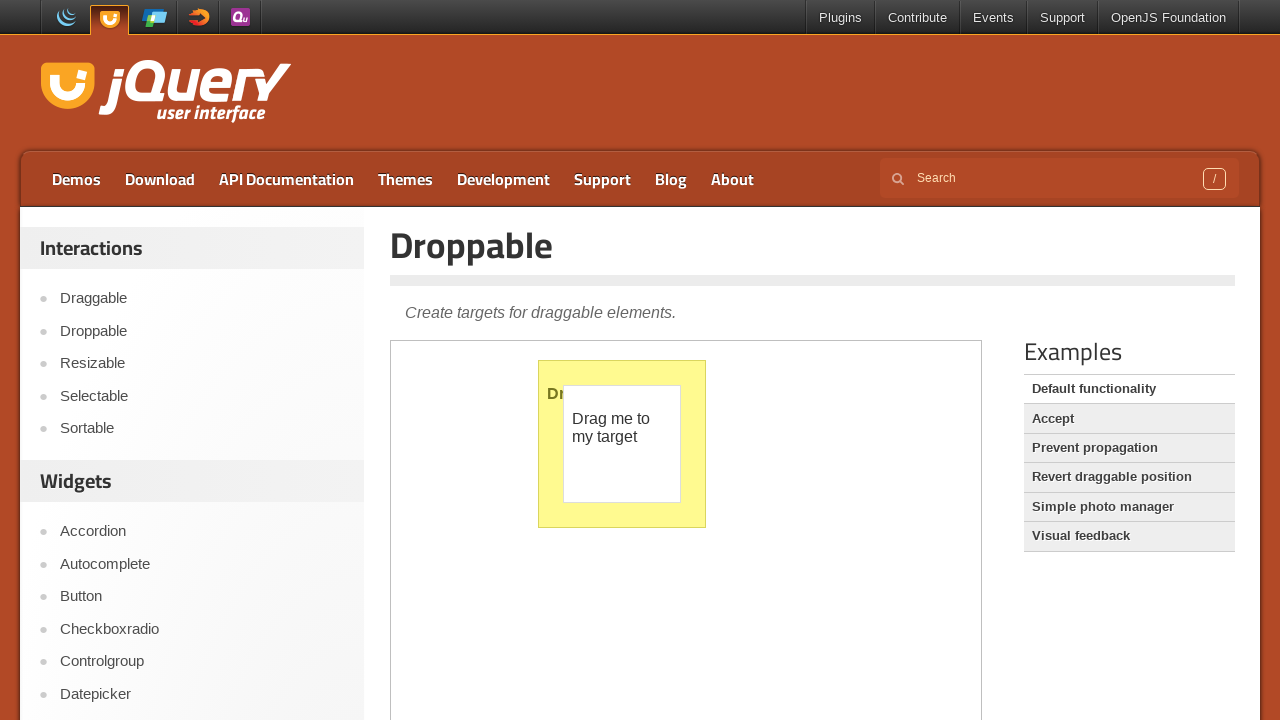